Tests various types of JavaScript alerts including basic alerts, timer alerts, confirmation dialogs, and prompt dialogs on the DemoQA alerts page

Starting URL: https://demoqa.com/alerts

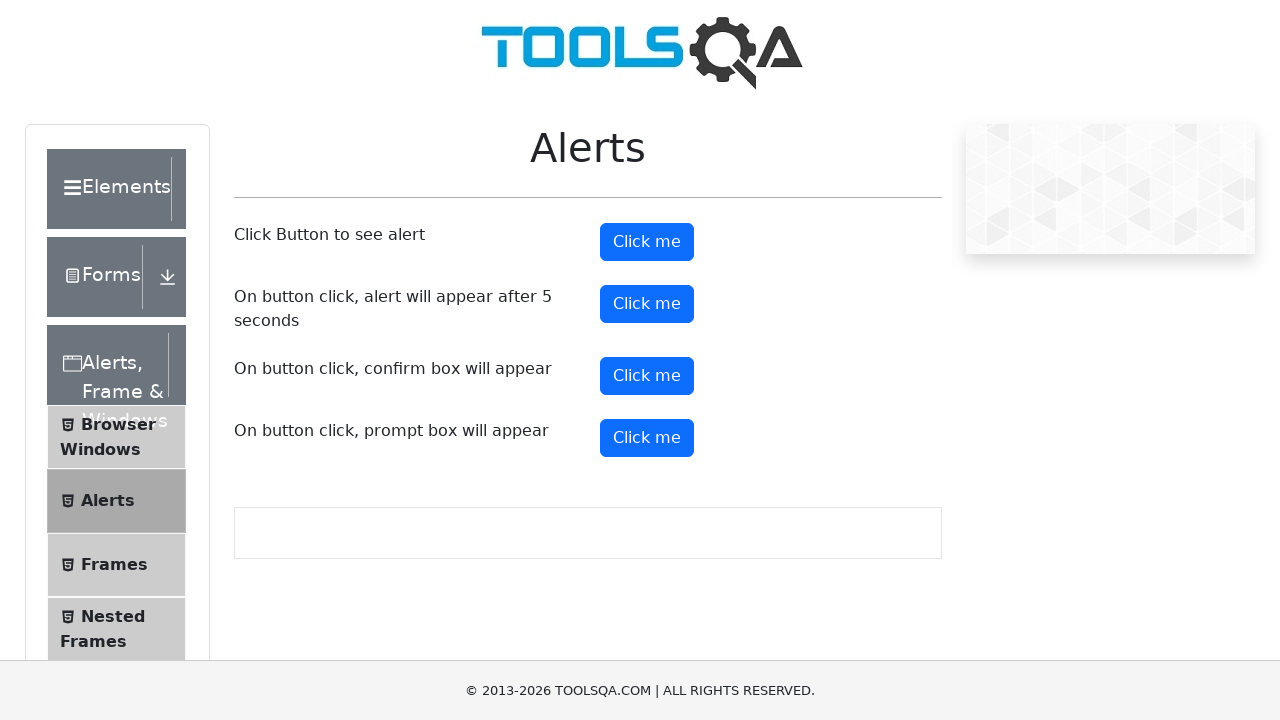

Clicked basic alert button at (647, 242) on #alertButton
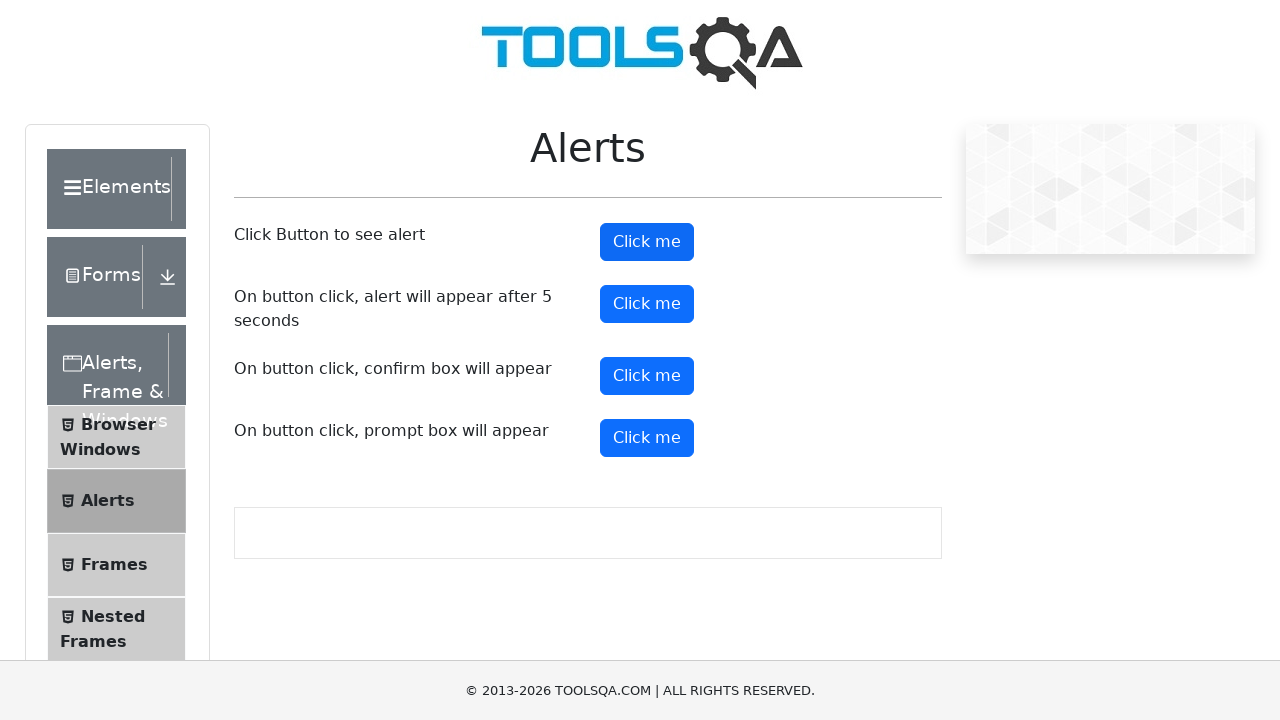

Set up dialog handler to accept alerts
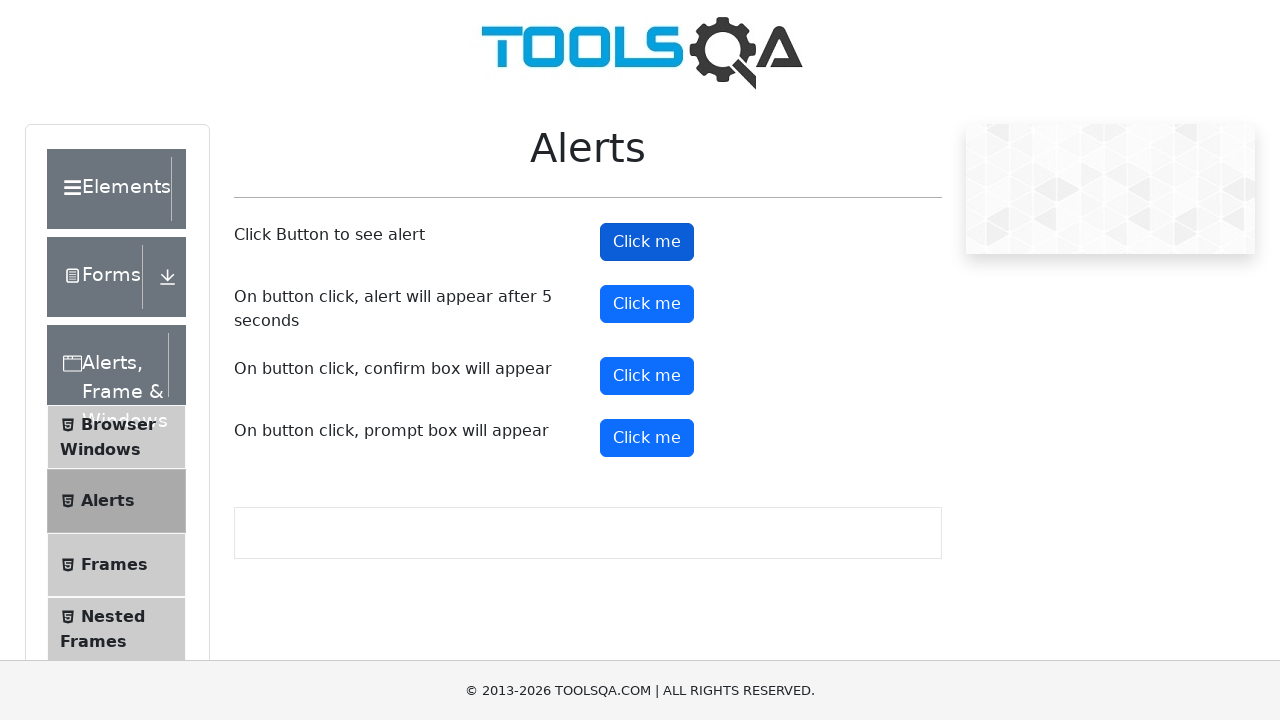

Clicked timer alert button at (647, 304) on #timerAlertButton
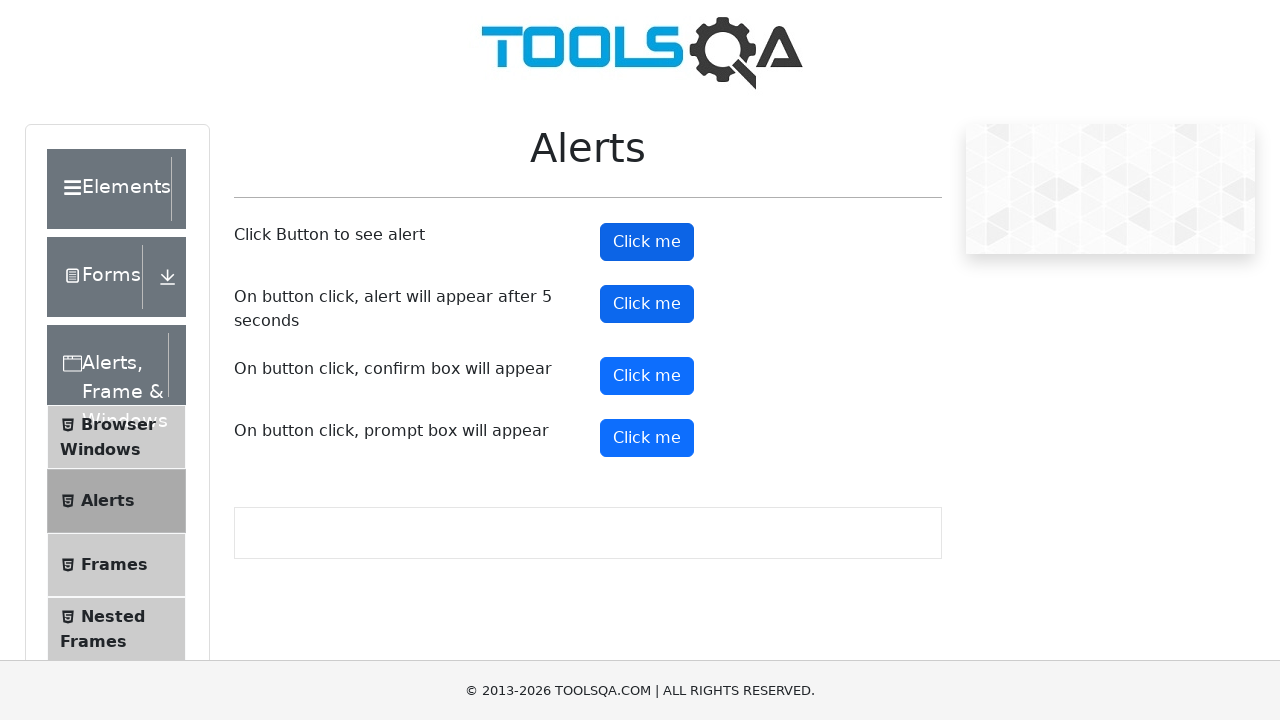

Clicked confirmation button at (647, 376) on #confirmButton
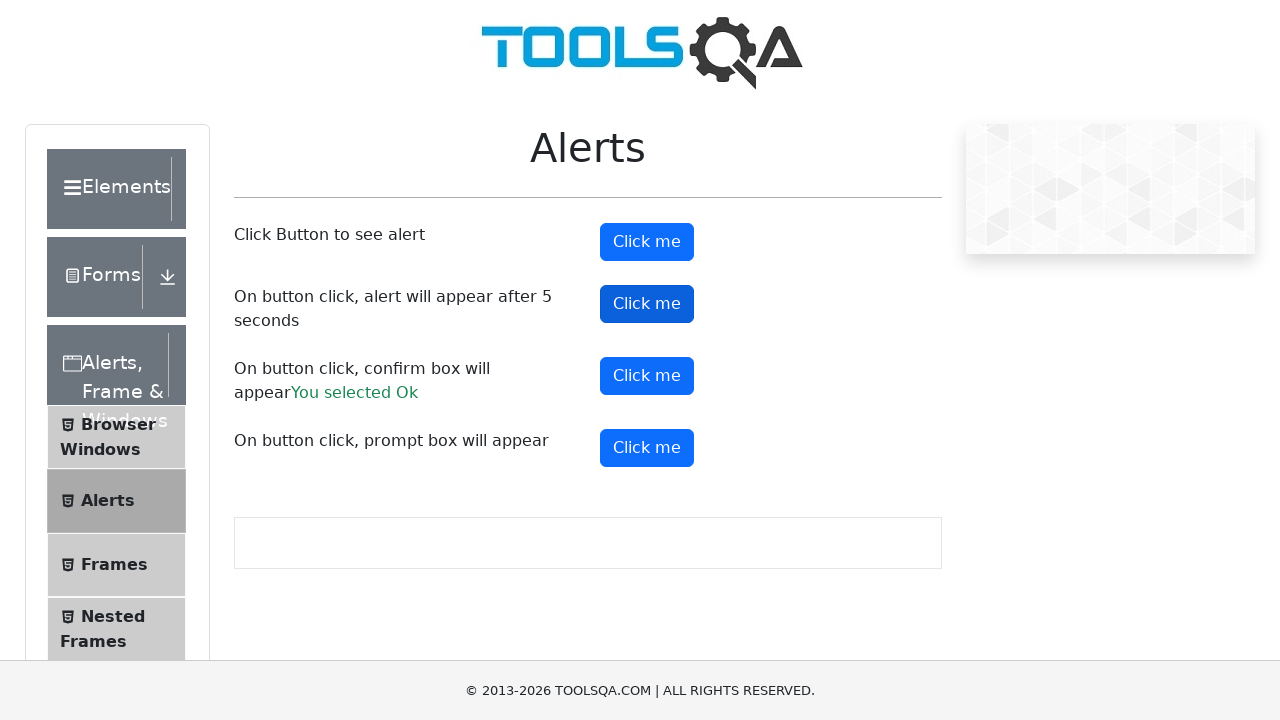

Updated dialog handler to dismiss confirmation dialogs
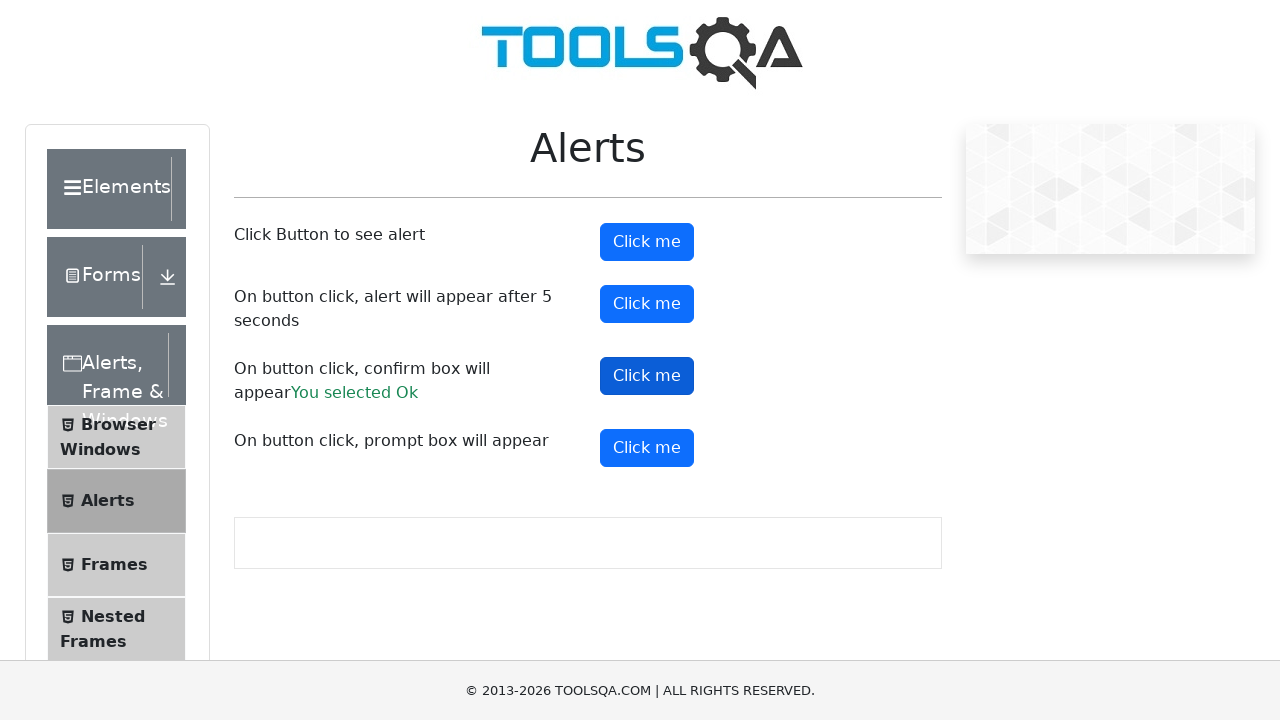

Clicked prompt button at (647, 448) on #promtButton
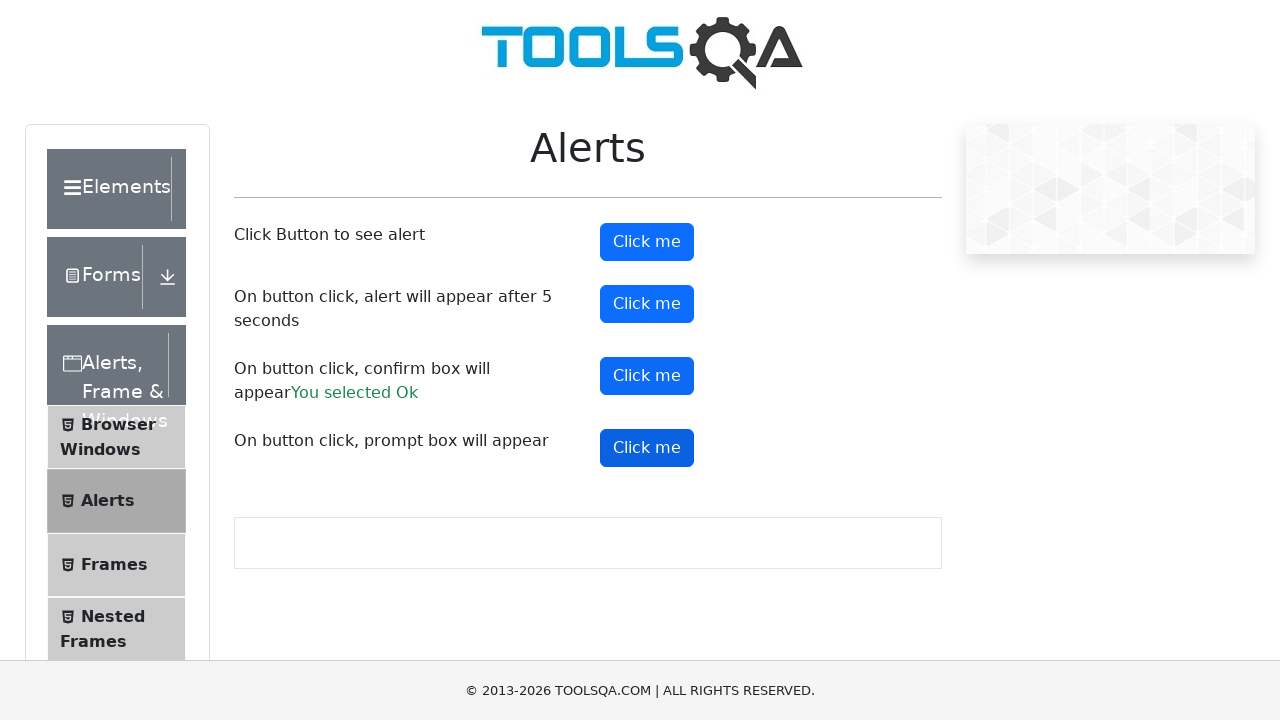

Updated dialog handler to accept prompt with text 'John'
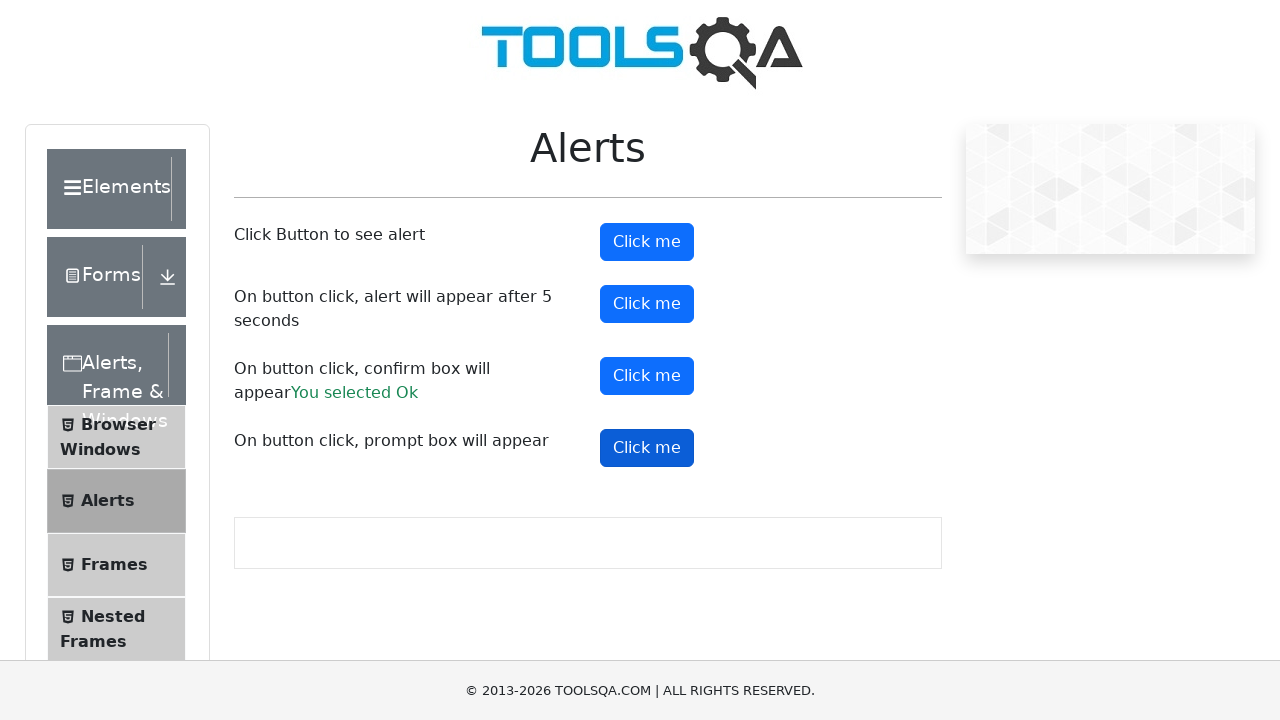

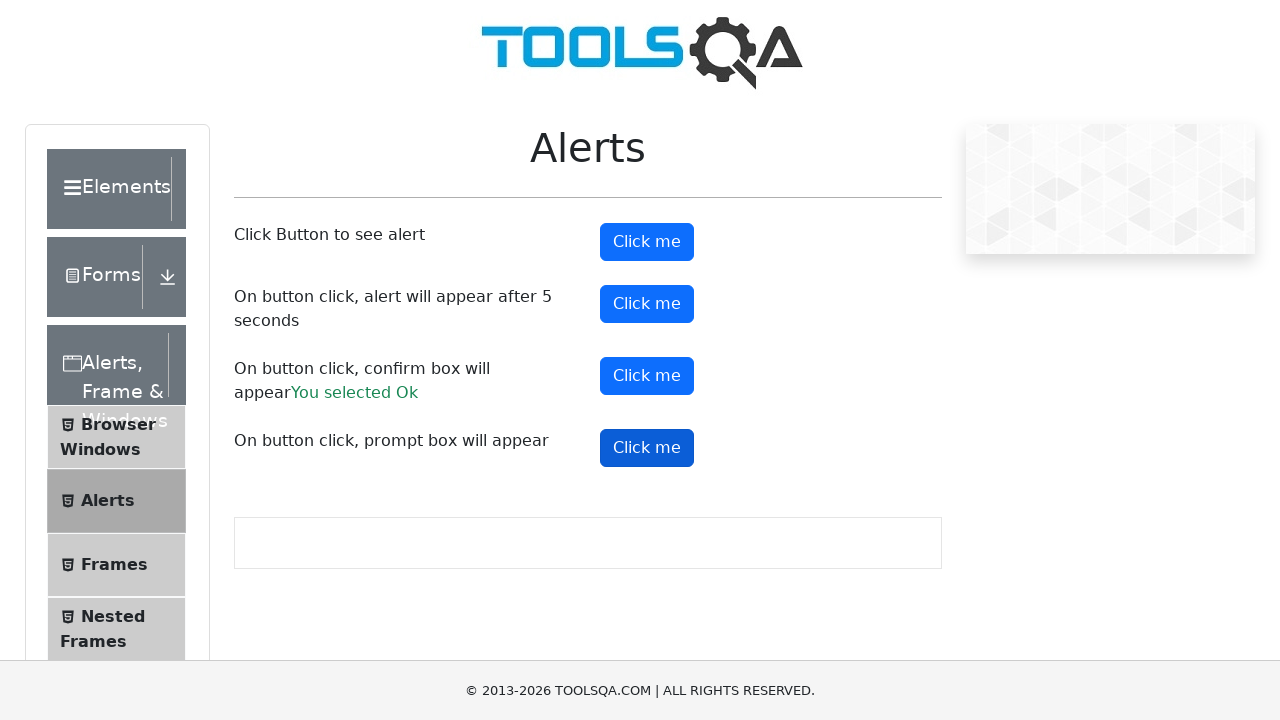